Tests double-click functionality by double-clicking a button and verifying the resulting text

Starting URL: https://automationfc.github.io/basic-form/index.html

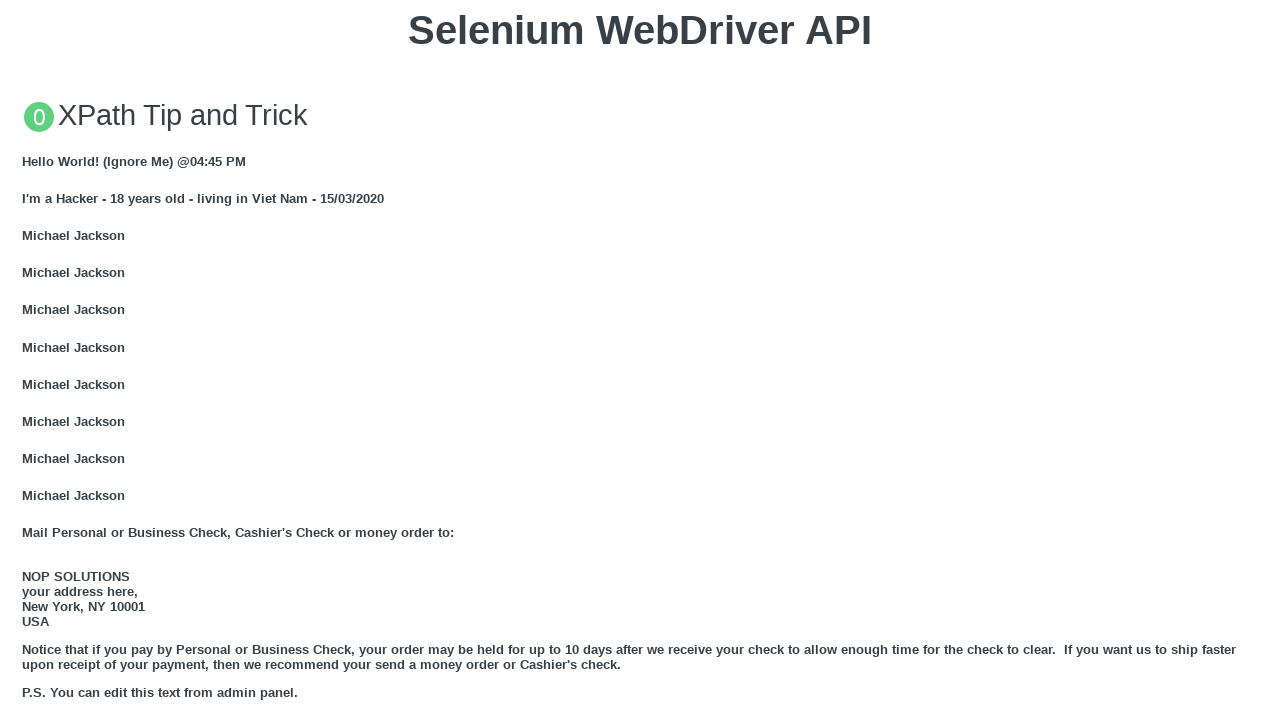

Double-clicked the button with ondblclick event handler at (640, 361) on button[ondblclick='doubleClickMe()']
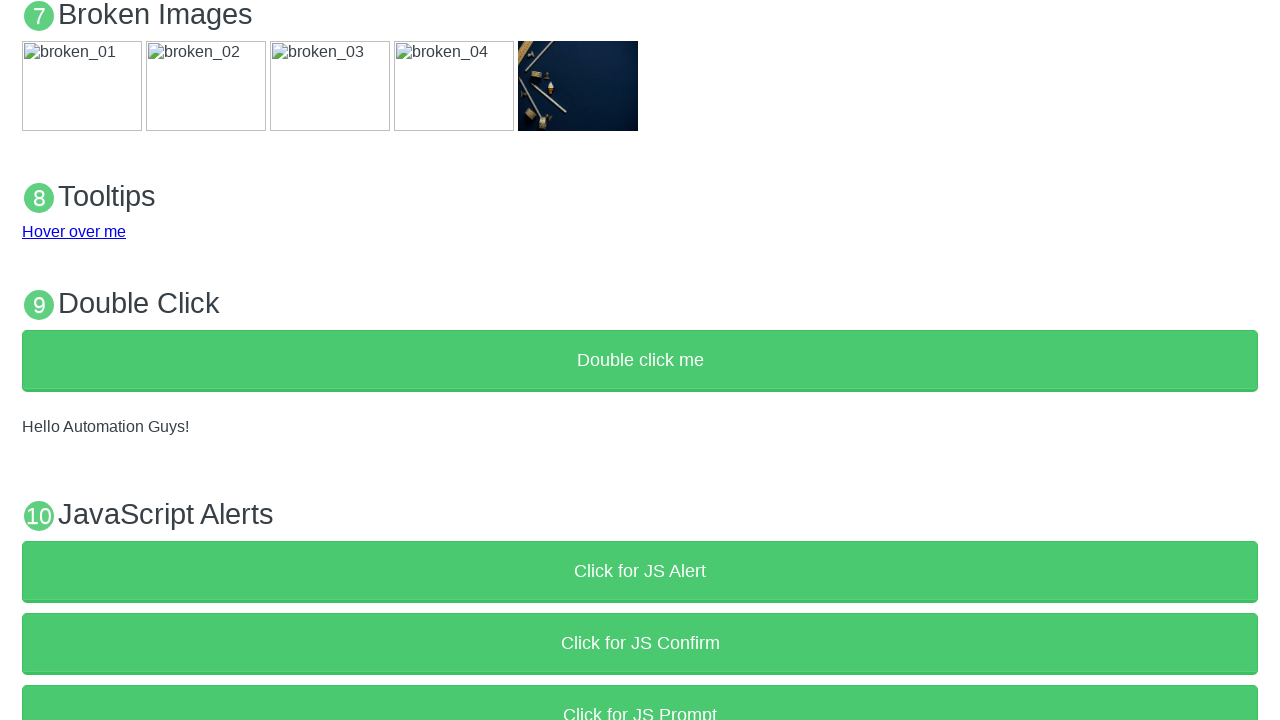

Waited for result text 'Hello Automation Guys!' to appear
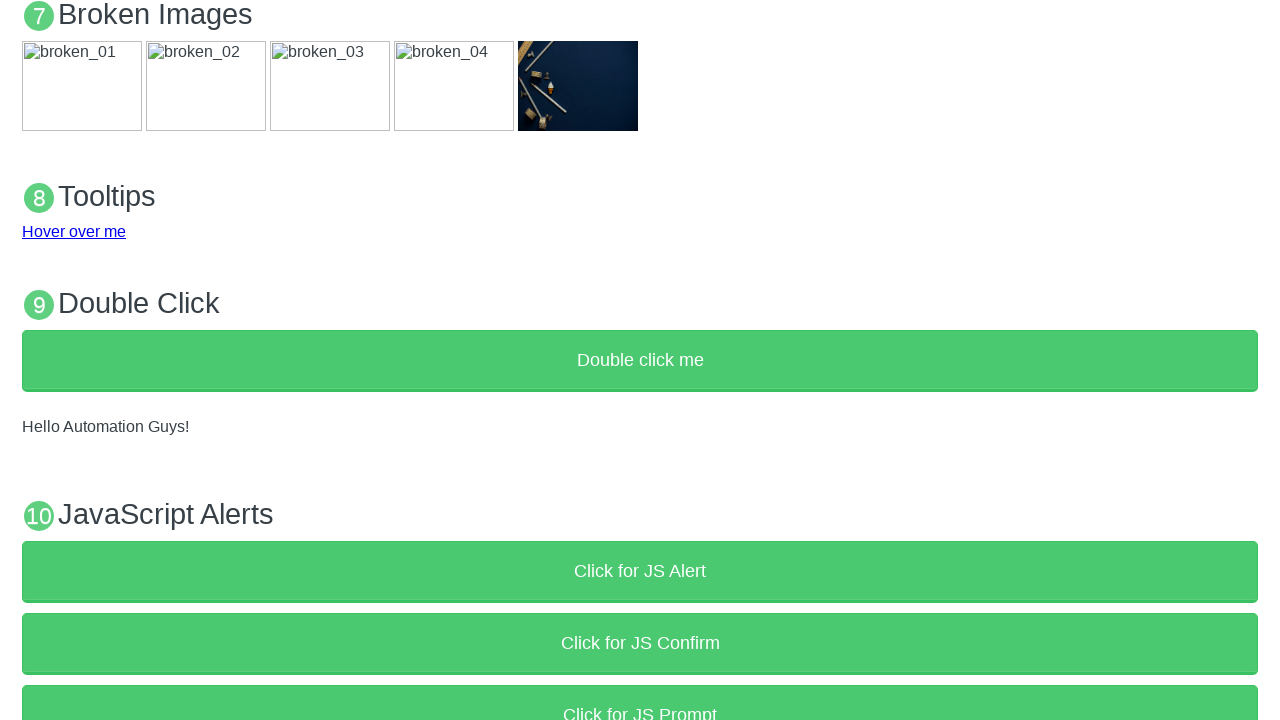

Verified result text is visible
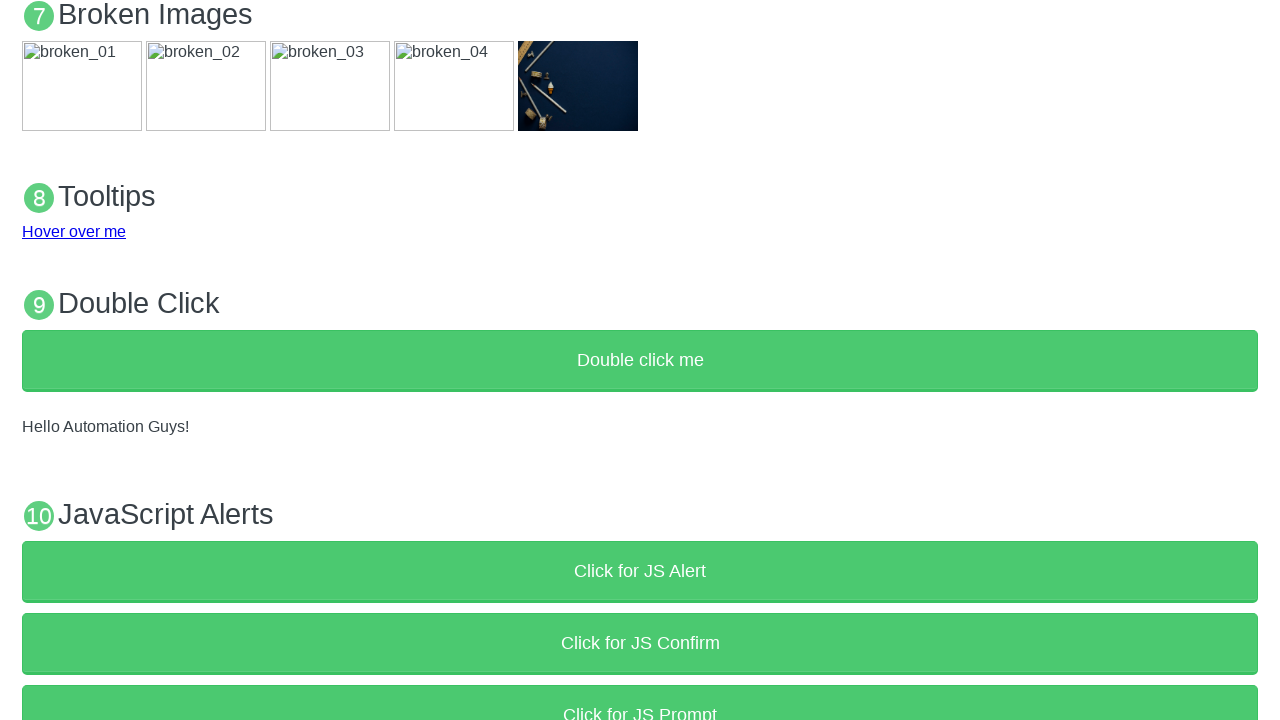

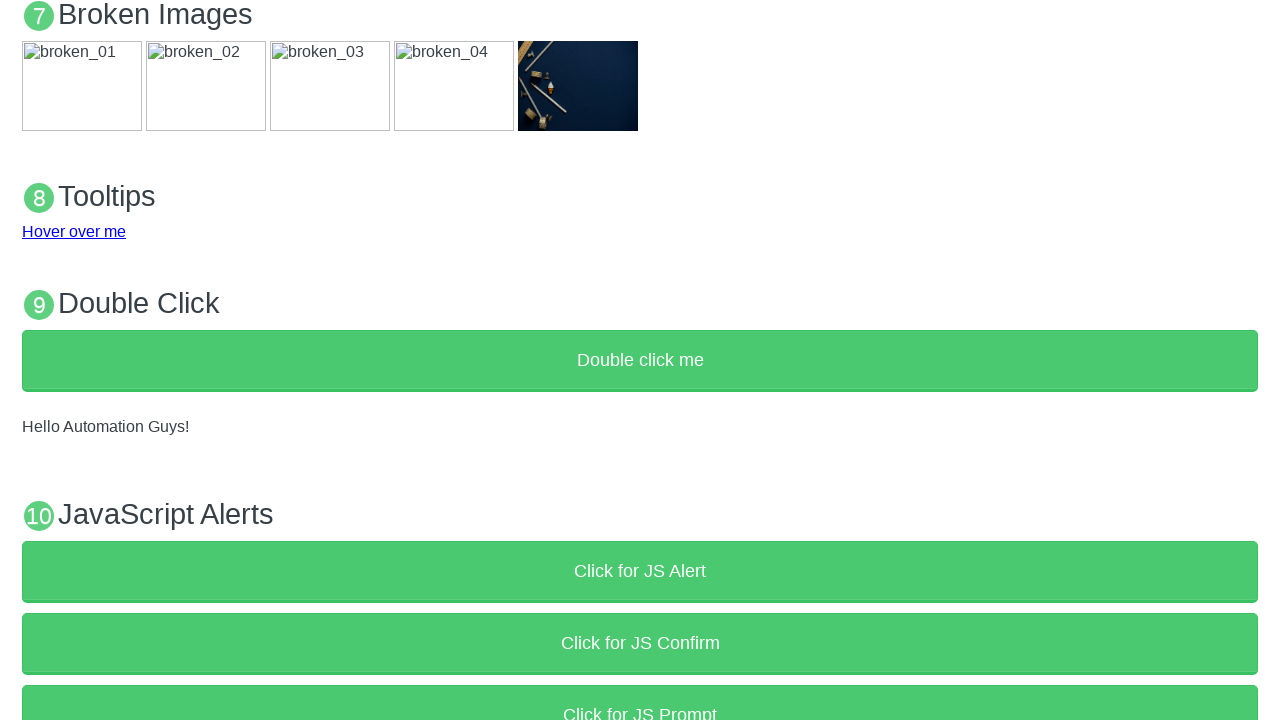